Tests adding and then removing multiple selections from a searchable multi-select dropdown

Starting URL: https://www.lambdatest.com/selenium-playground/jquery-dropdown-search-demo

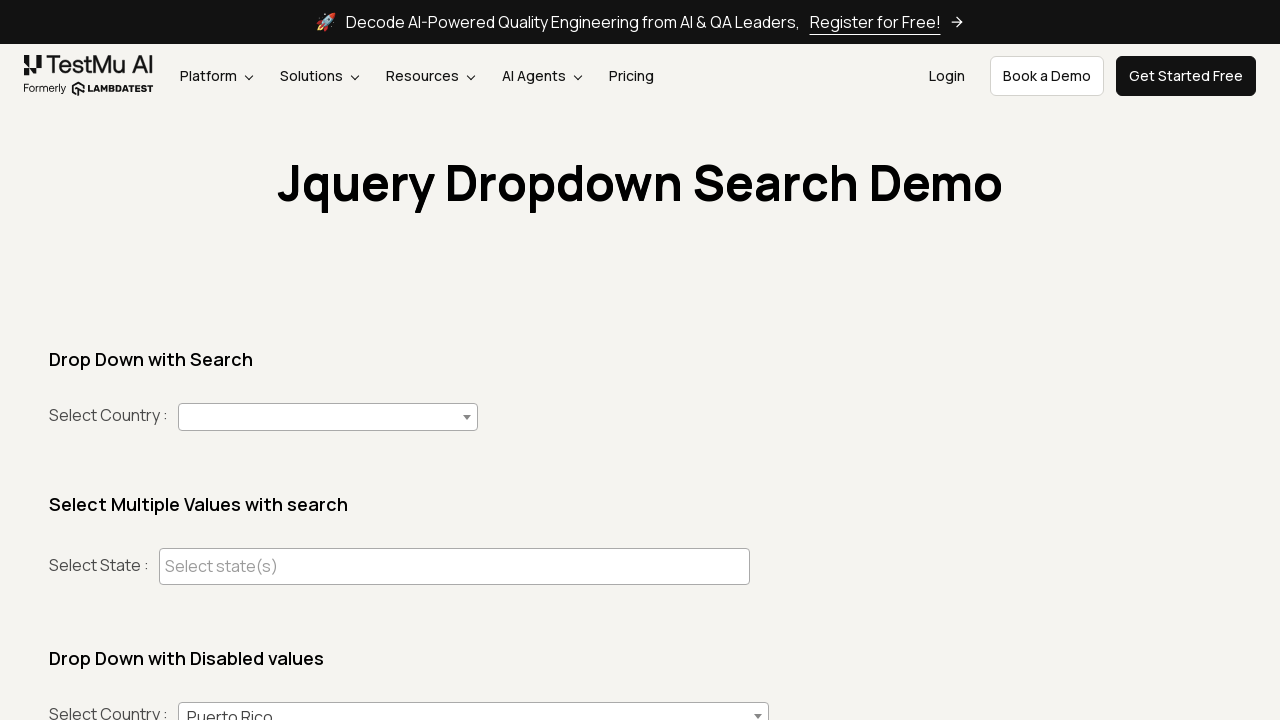

Clicked multi-select dropdown to open options at (454, 566) on span.select2-selection--multiple
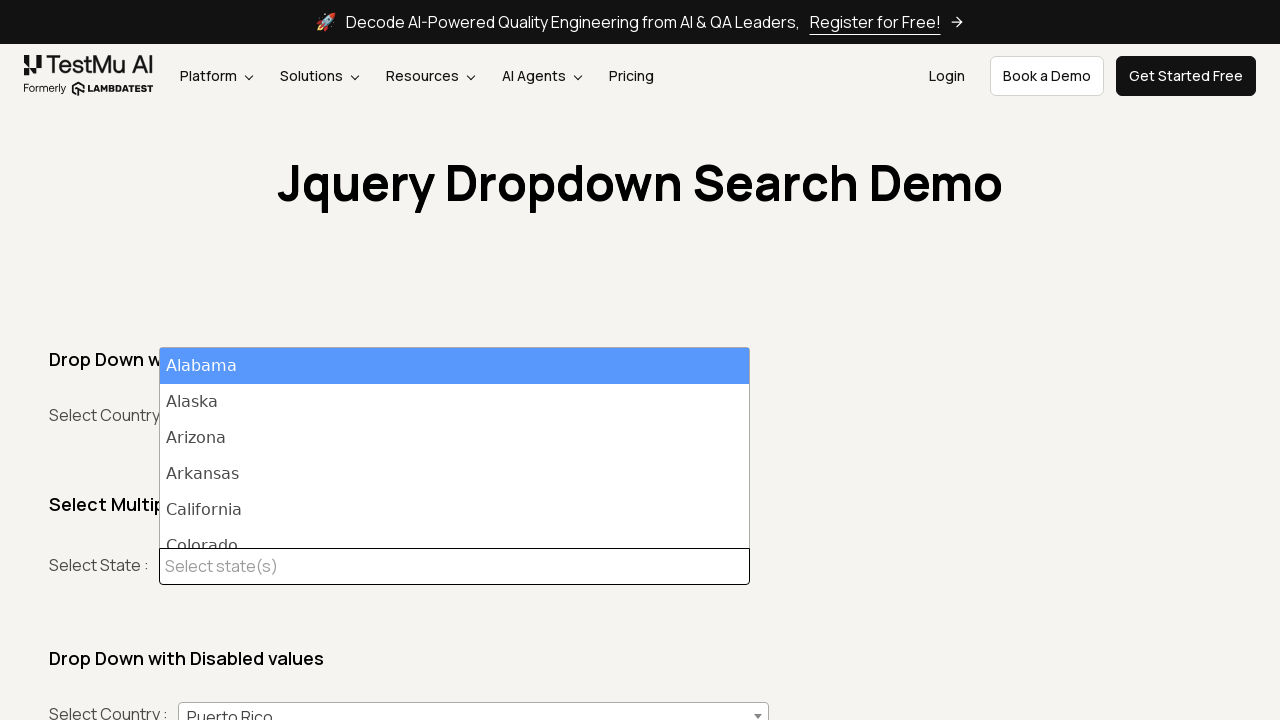

Filled search field with 'Alaska' on input.select2-search__field
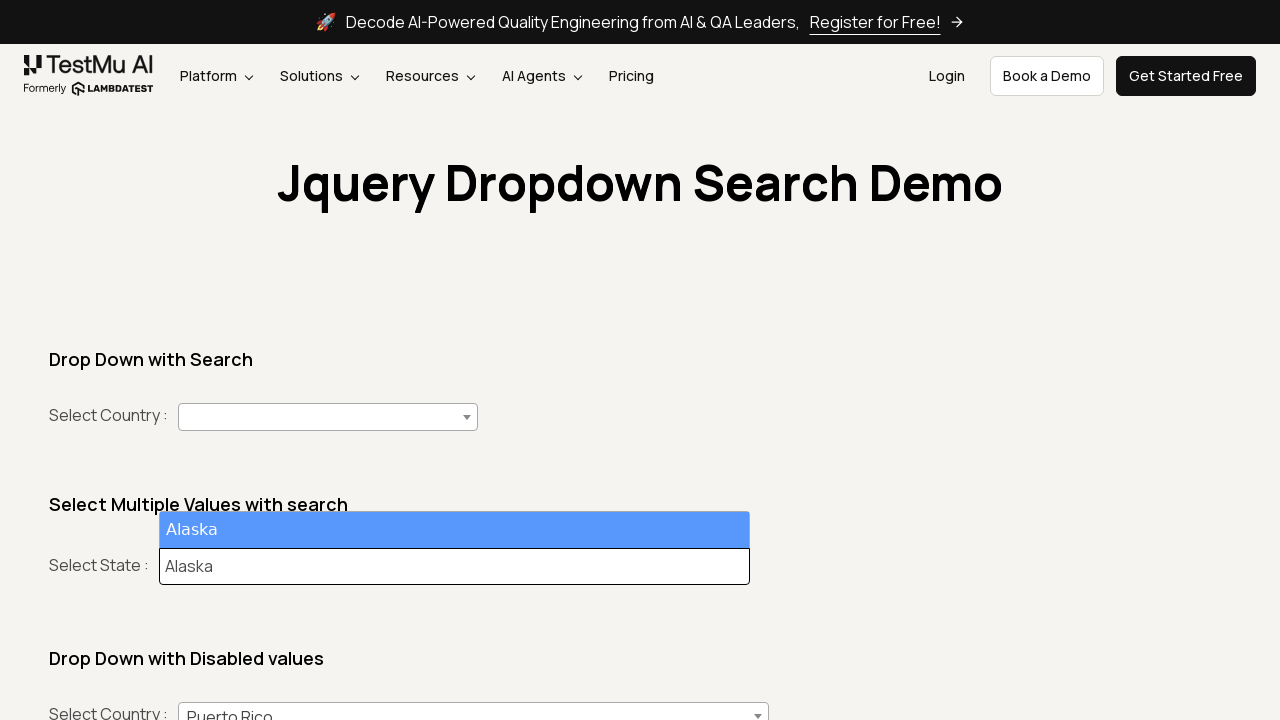

Clicked 'Alaska' from search results at (454, 530) on li.select2-results__option
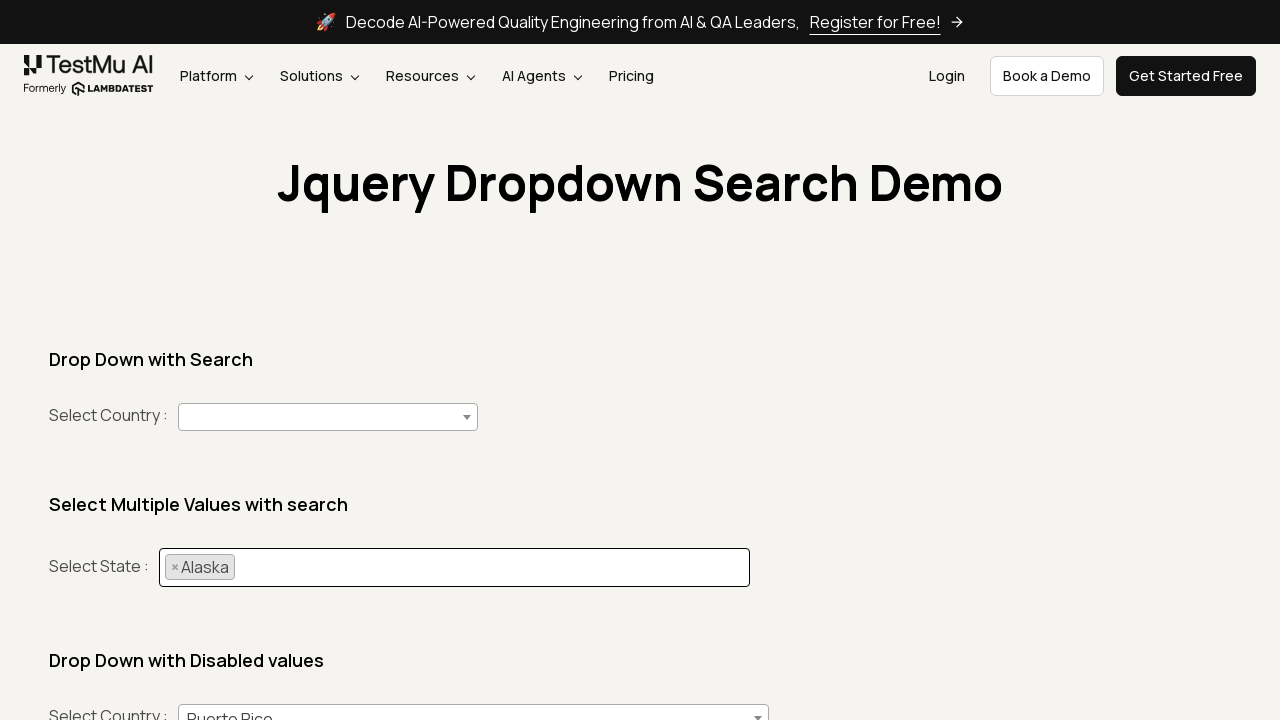

'Alaska' was added to selection
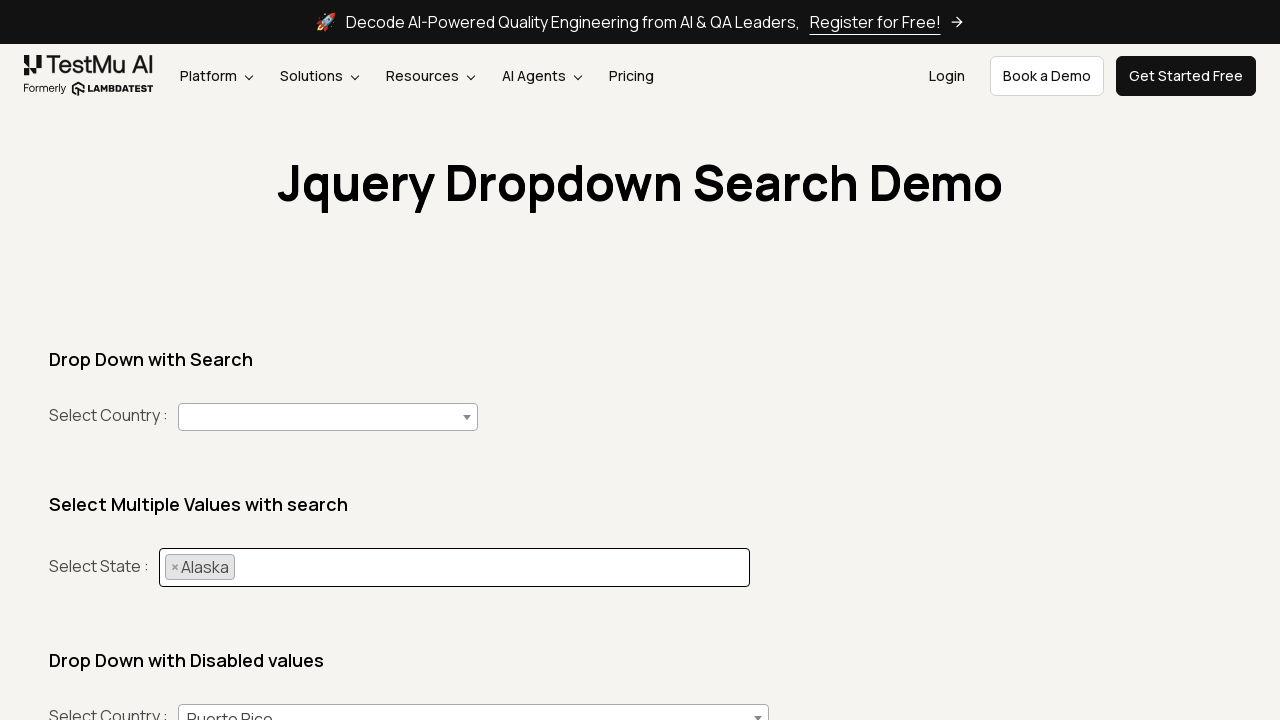

Clicked multi-select dropdown to open options at (454, 568) on span.select2-selection--multiple
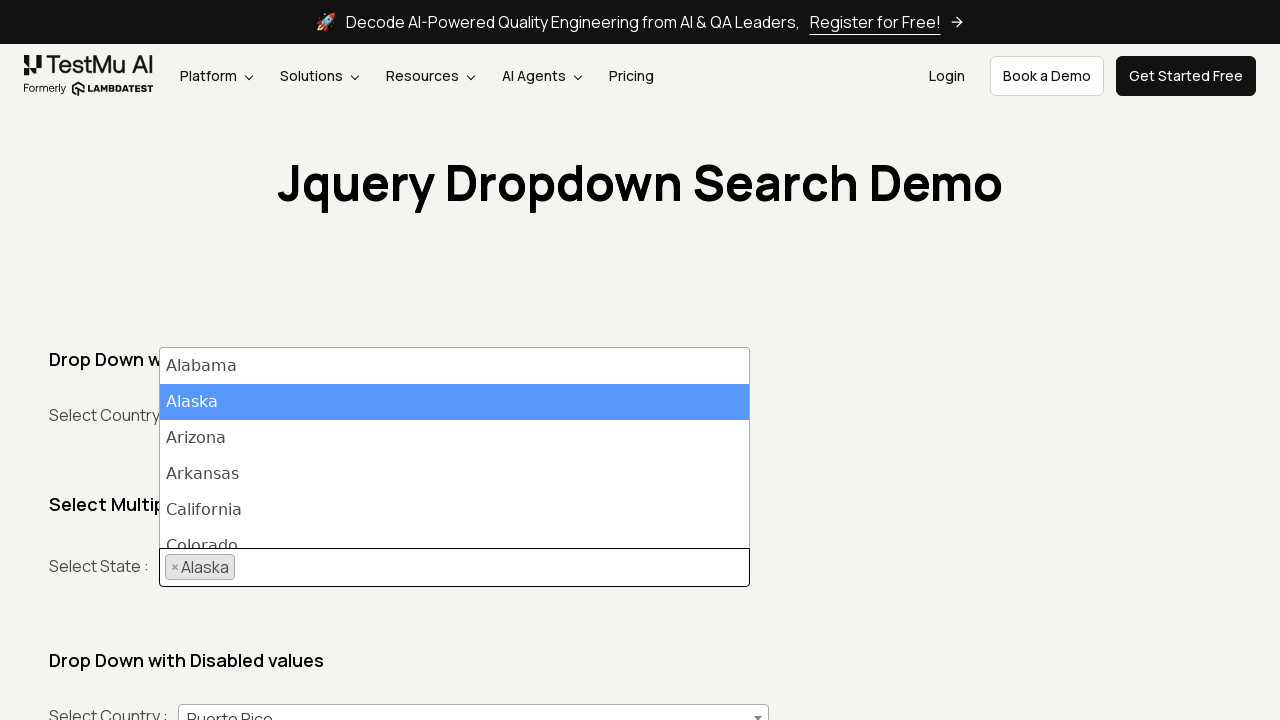

Filled search field with 'California' on input.select2-search__field
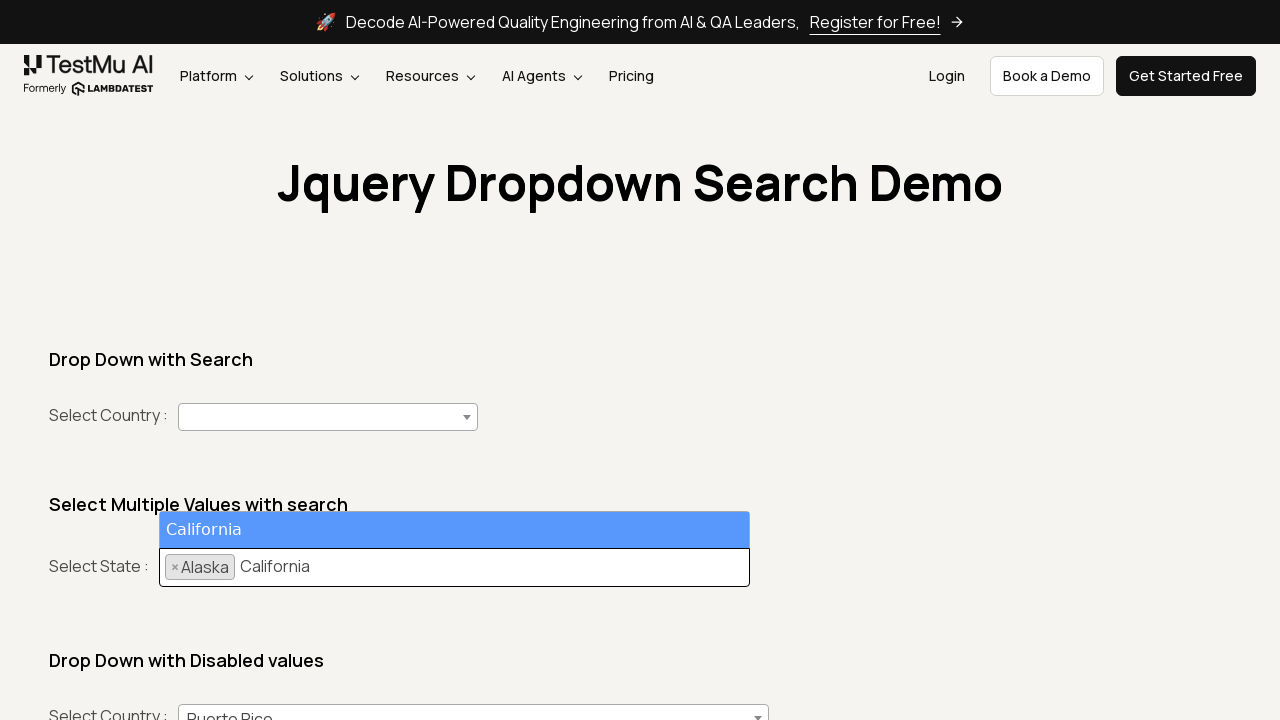

Clicked 'California' from search results at (454, 530) on li.select2-results__option
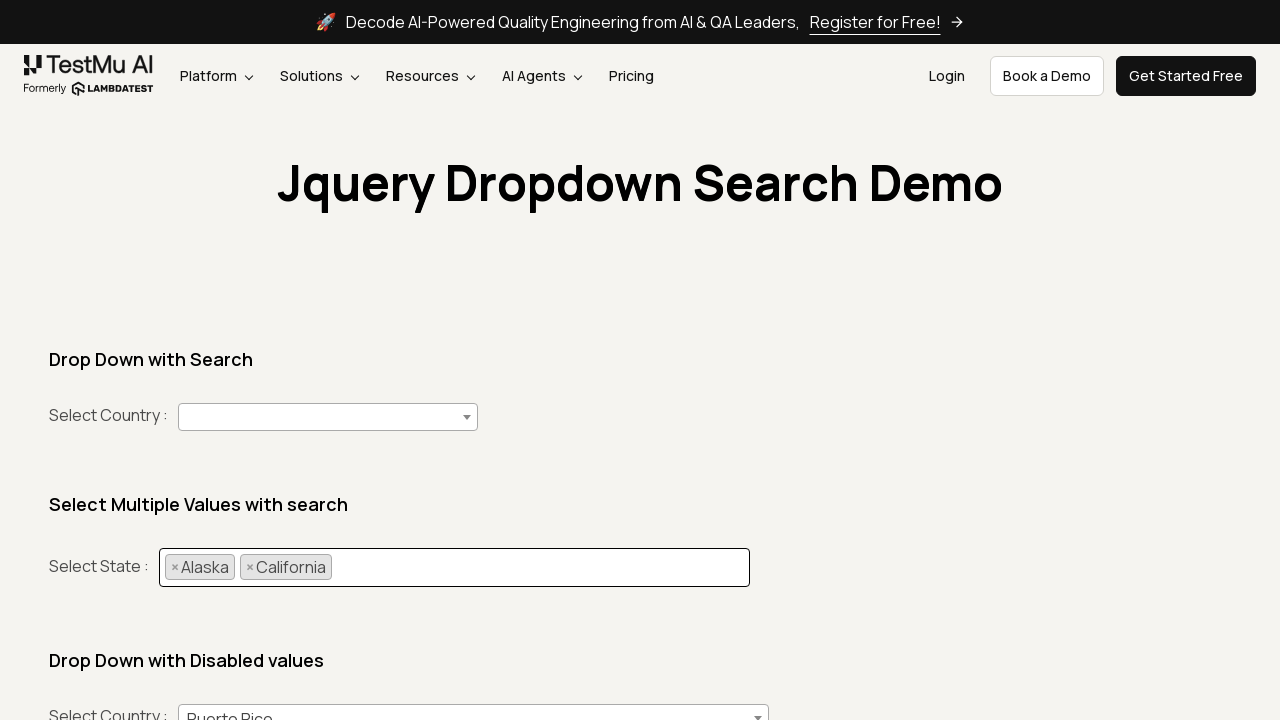

'California' was added to selection
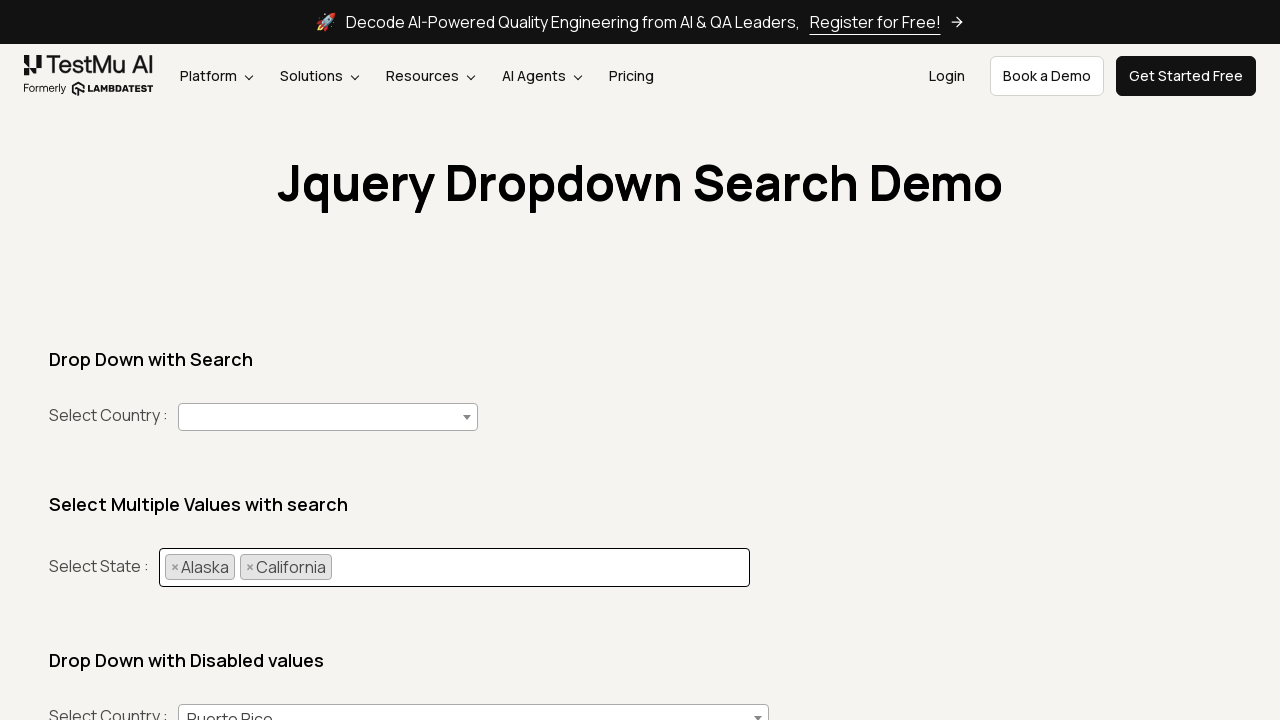

Clicked multi-select dropdown to open options at (454, 568) on span.select2-selection--multiple
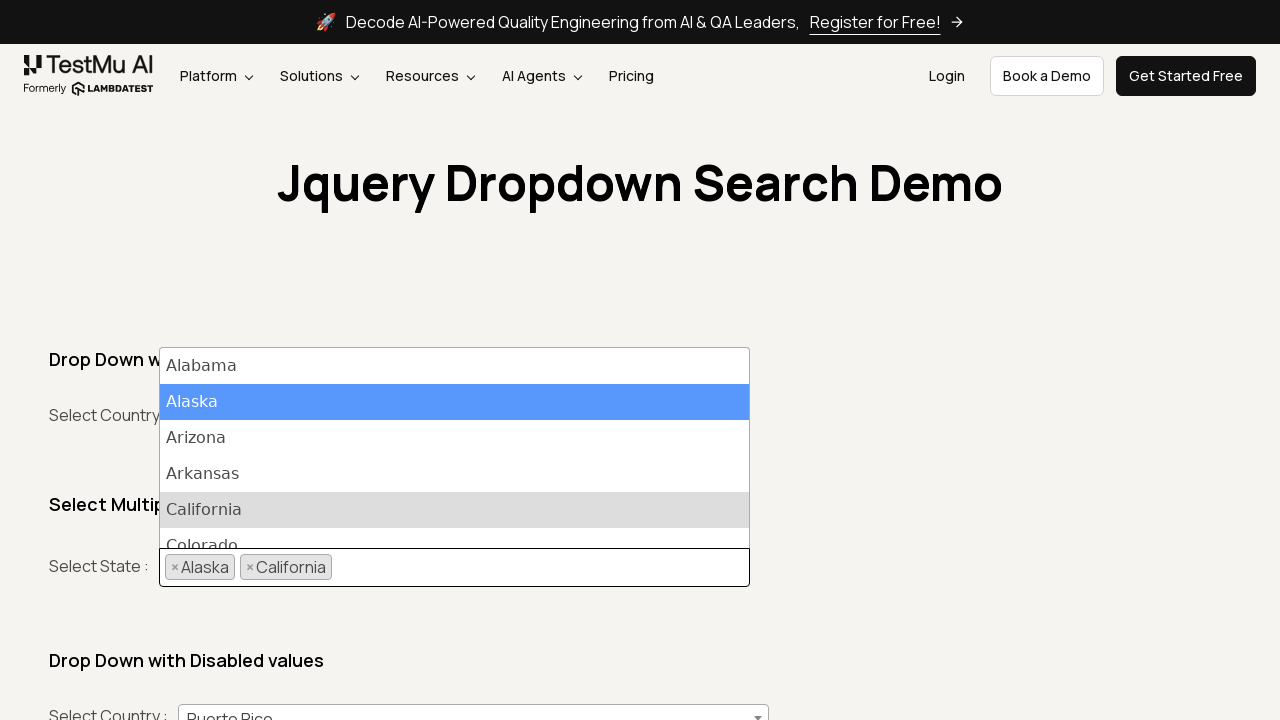

Filled search field with 'Texas' on input.select2-search__field
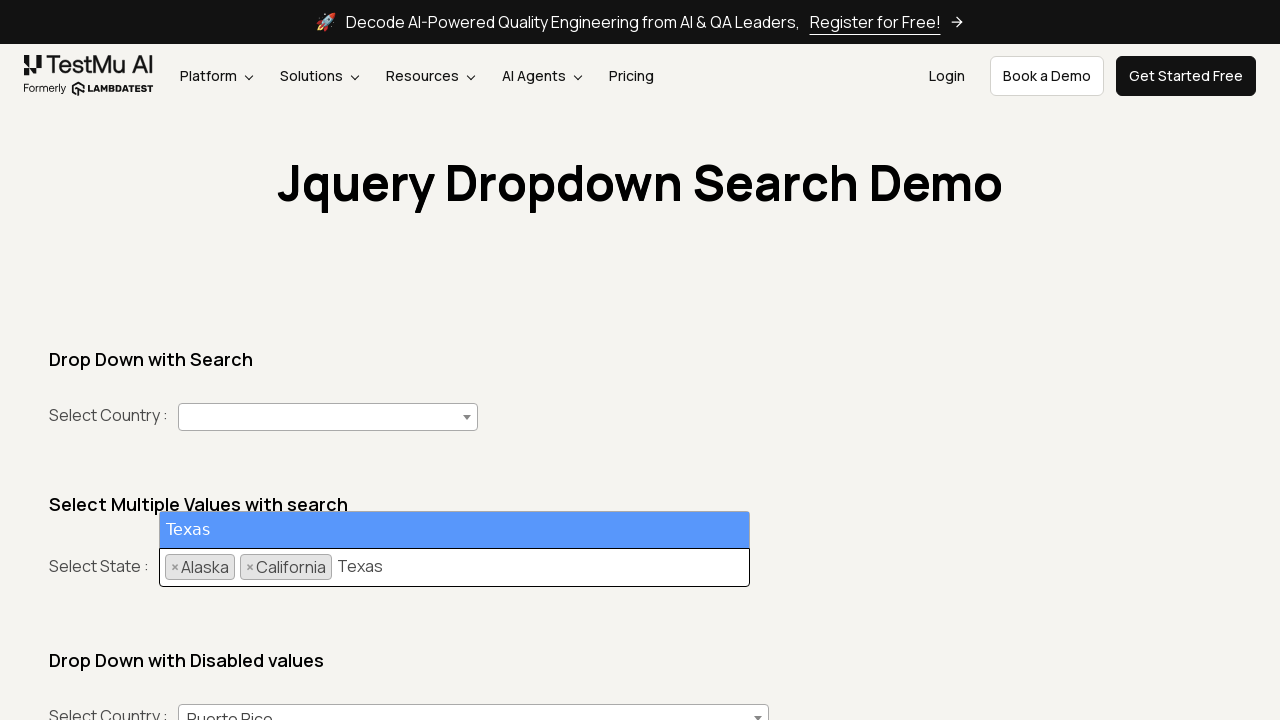

Clicked 'Texas' from search results at (454, 530) on li.select2-results__option
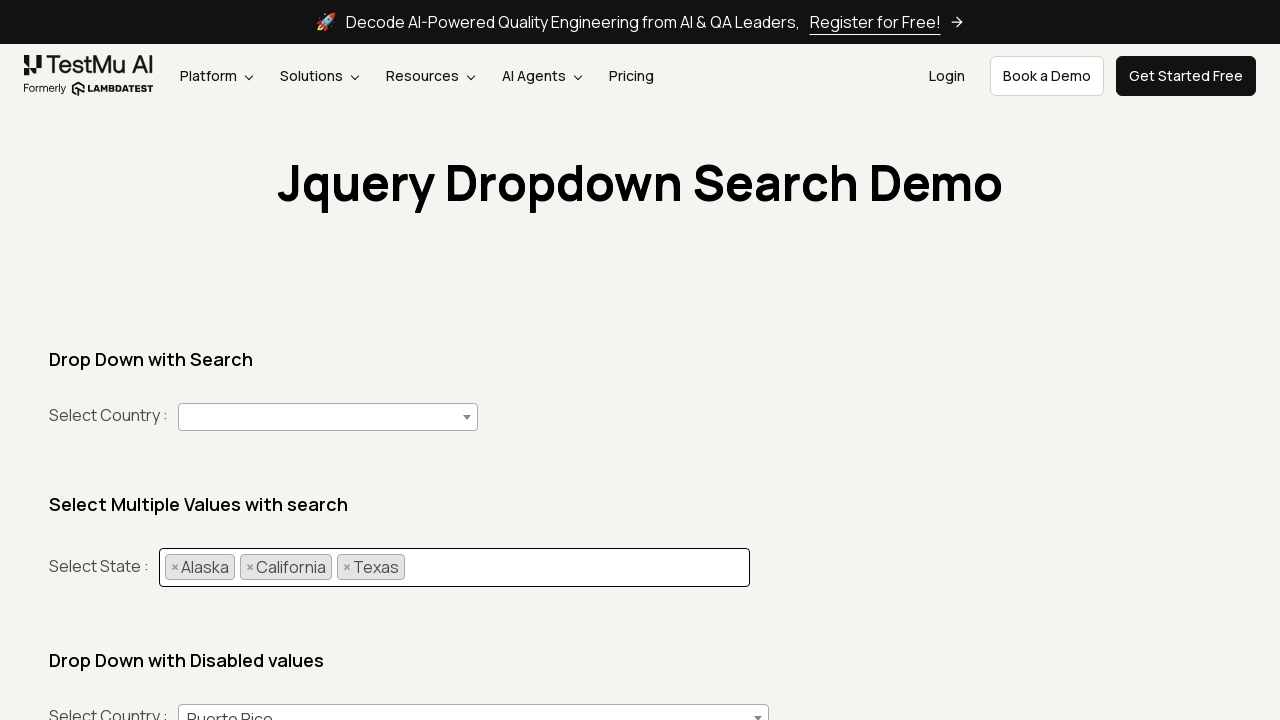

'Texas' was added to selection
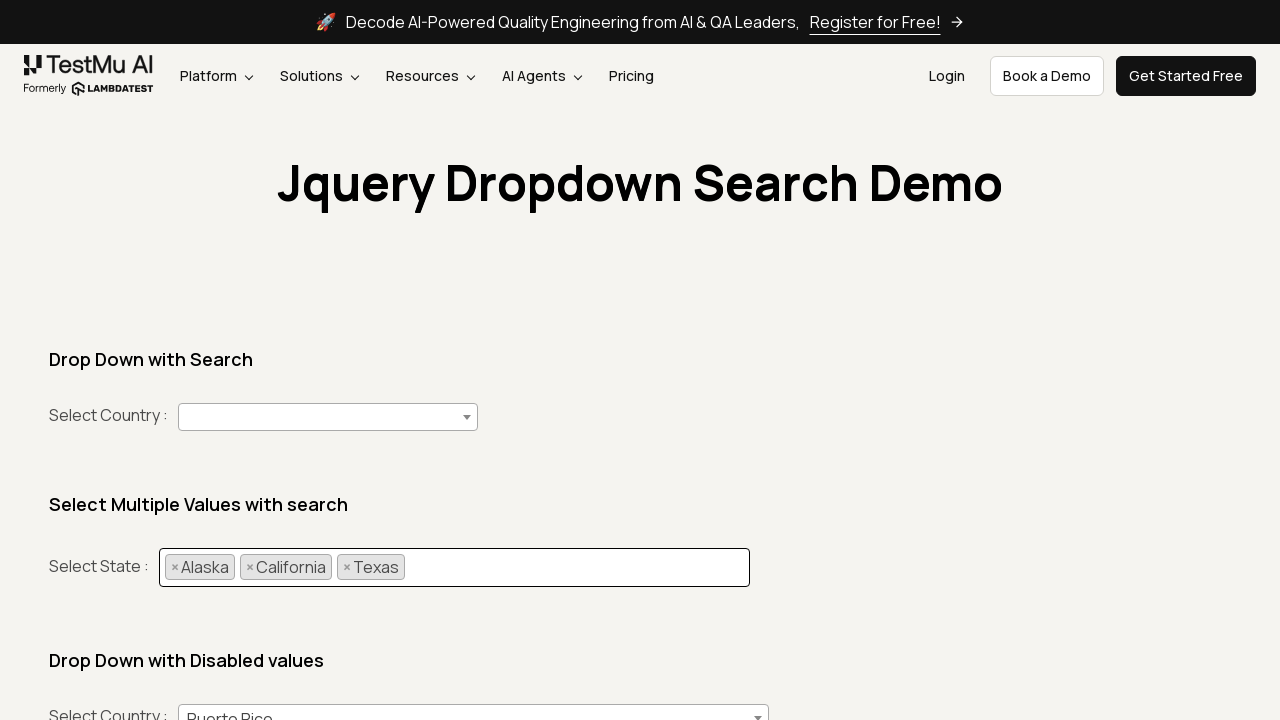

Clicked remove button for 'Alaska' at (175, 567) on .select2-selection__choice[title=Alaska] > .select2-selection__choice__remove
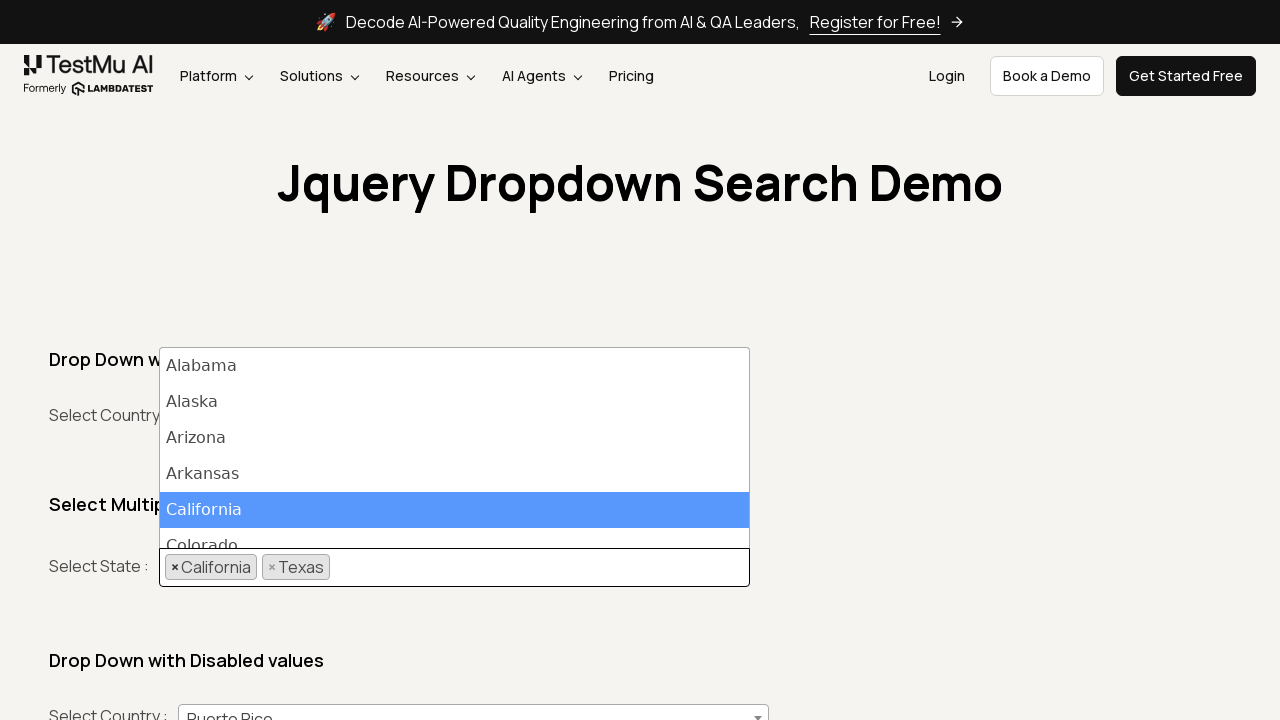

'Alaska' was removed from selection
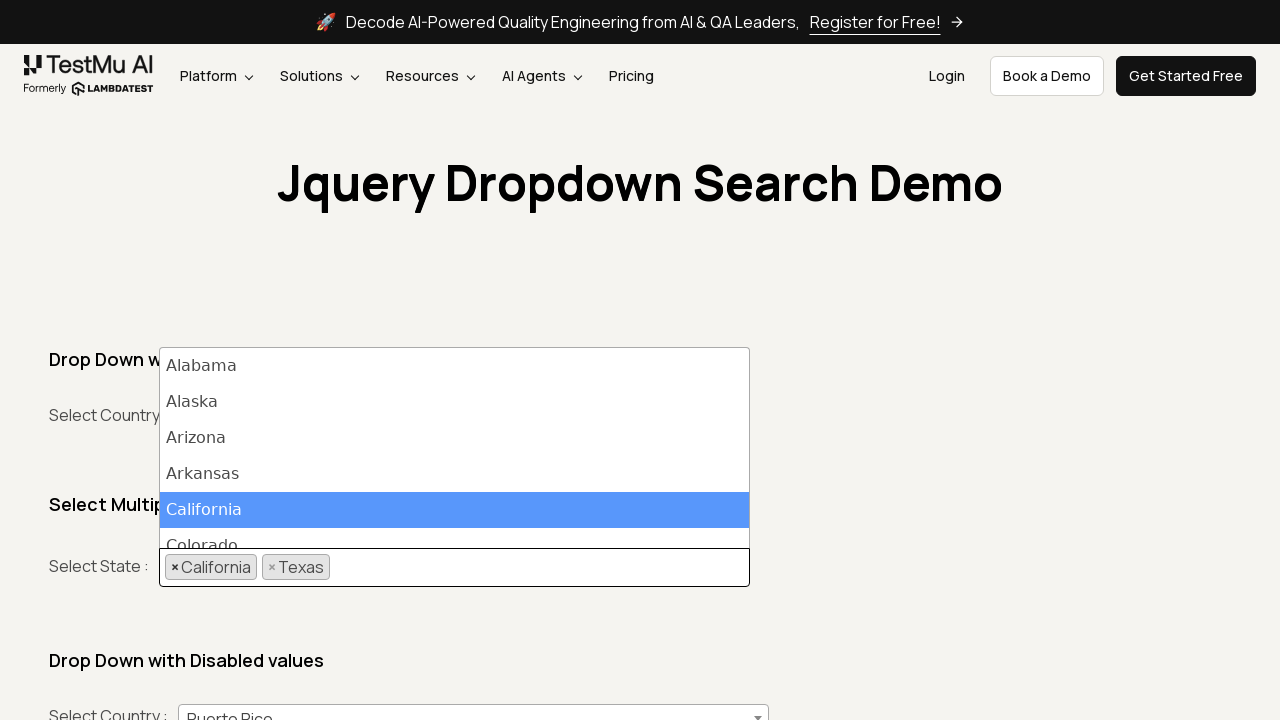

Clicked remove button for 'California' at (175, 567) on .select2-selection__choice[title=California] > .select2-selection__choice__remov
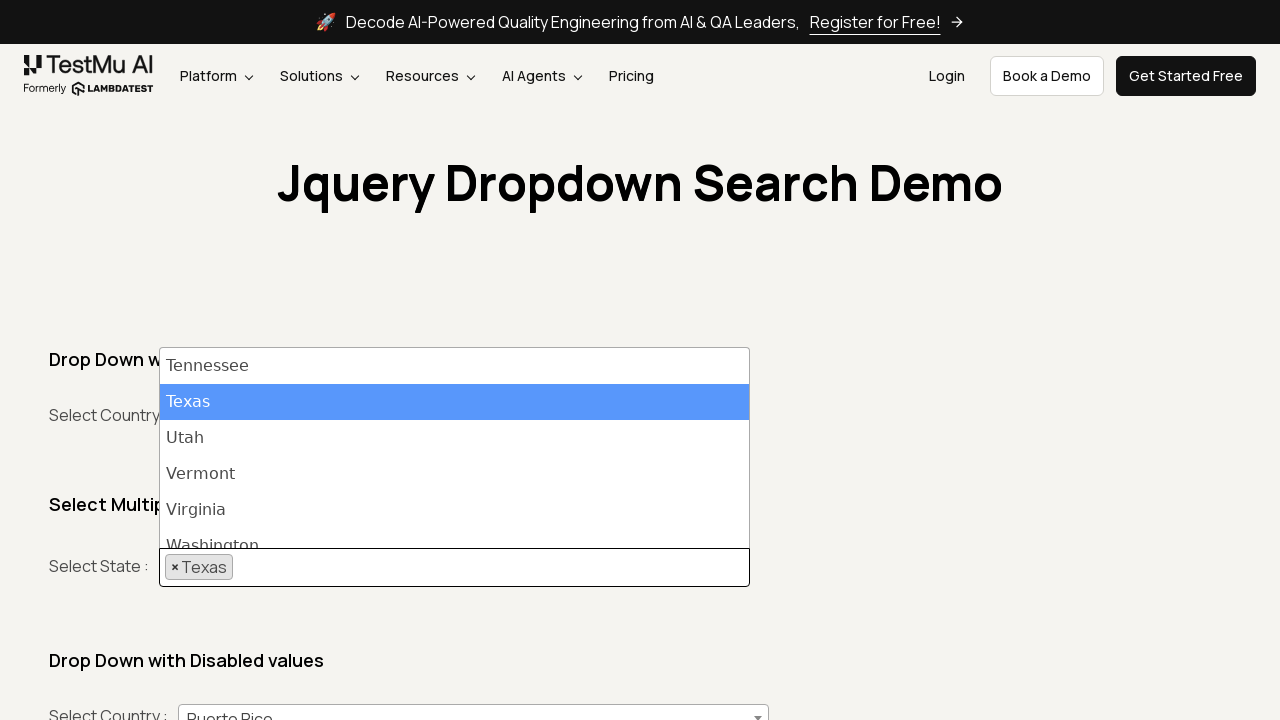

'California' was removed from selection
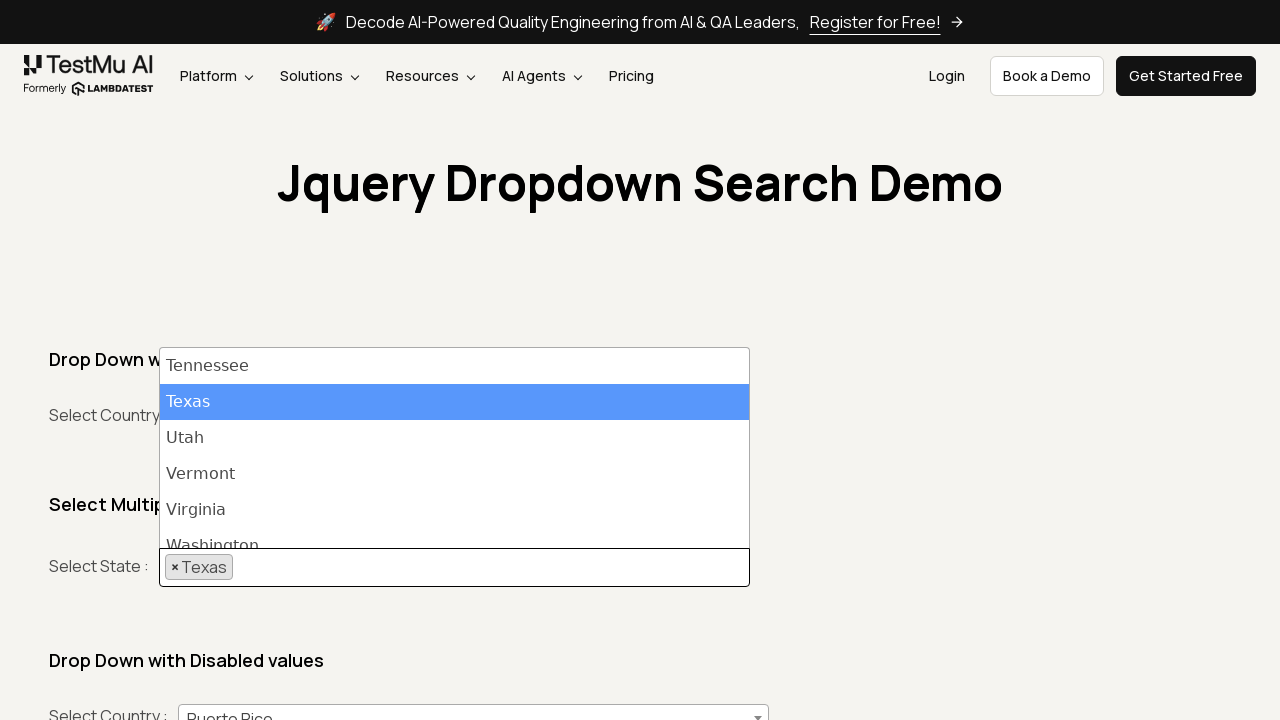

Clicked remove button for 'Texas' at (175, 567) on .select2-selection__choice[title=Texas] > .select2-selection__choice__remove
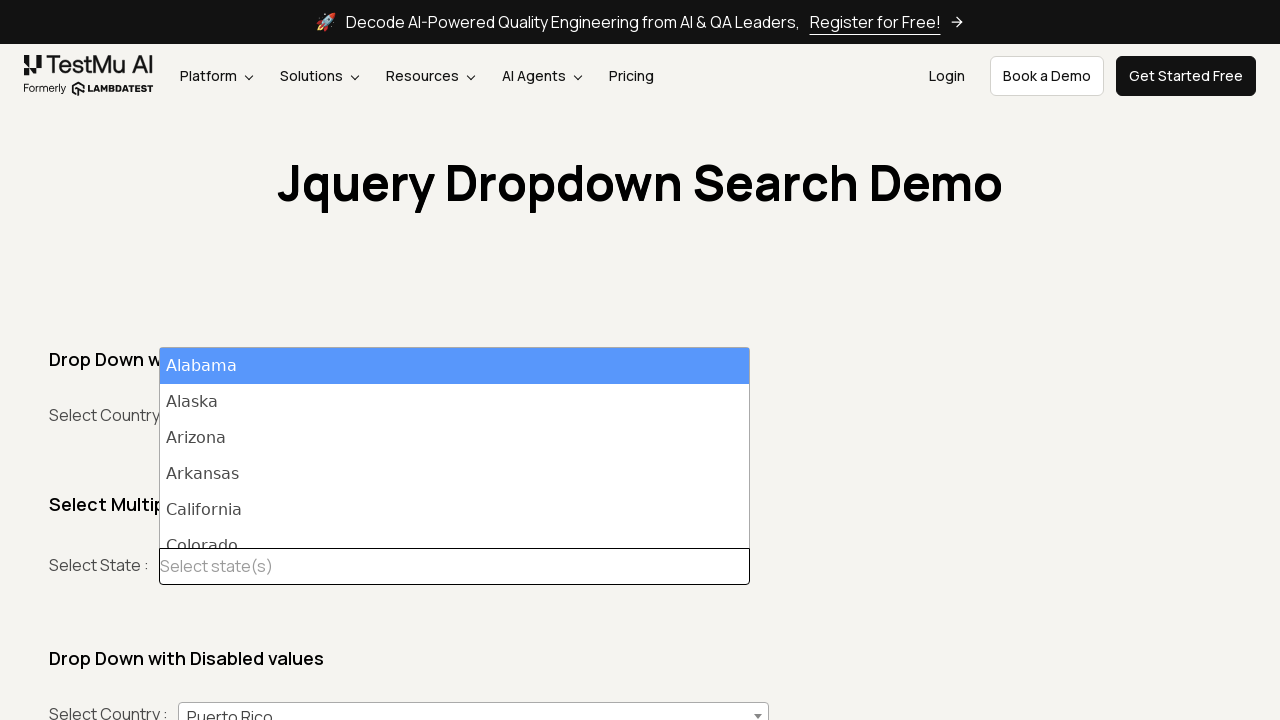

'Texas' was removed from selection
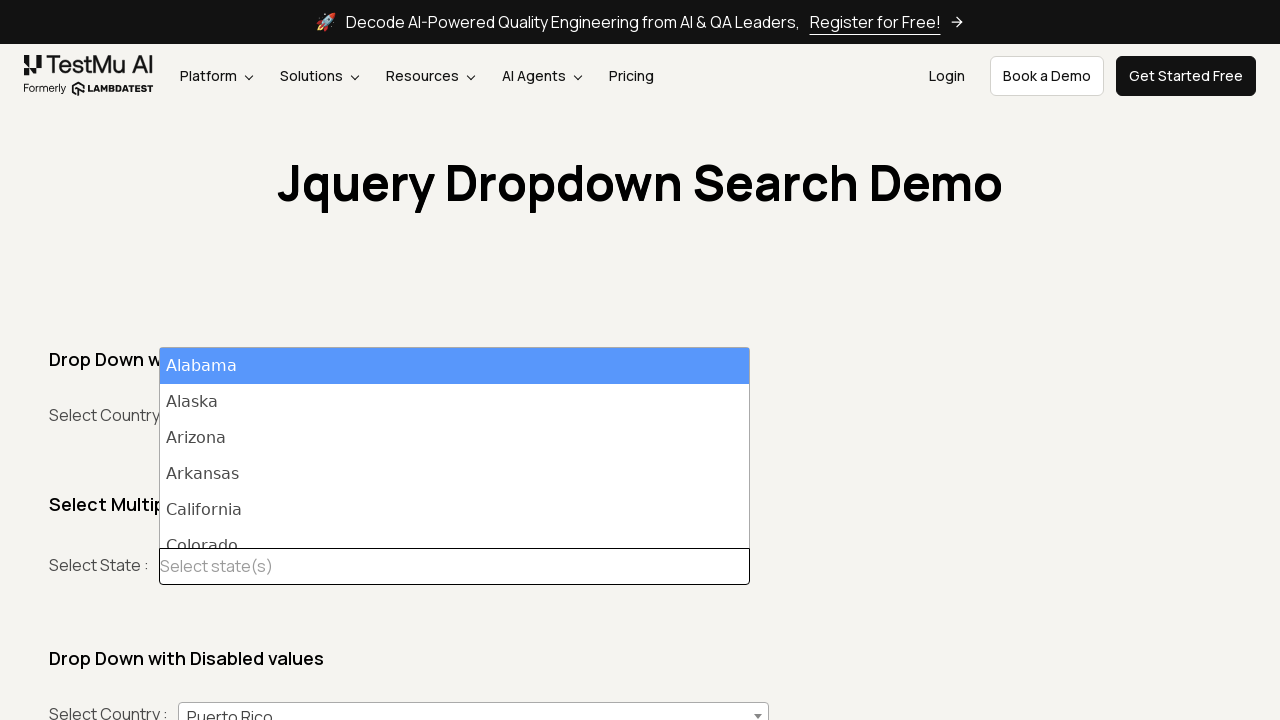

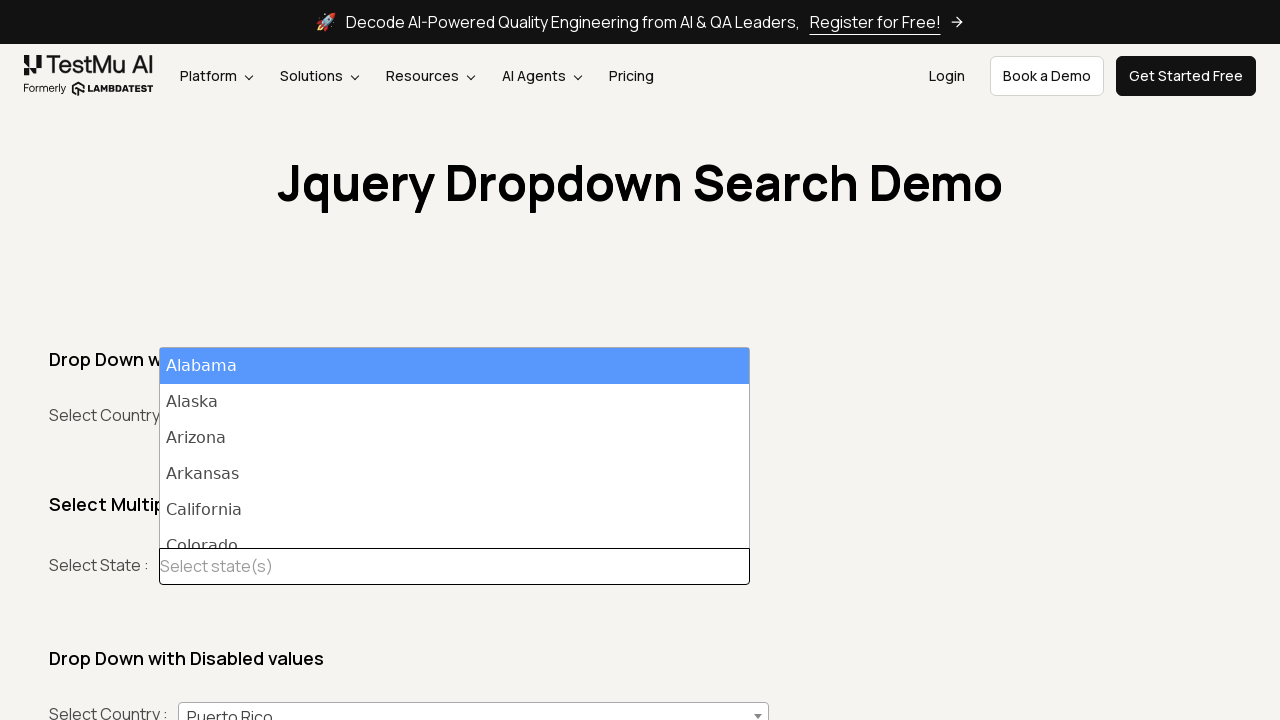